Tests file upload functionality by uploading a file and verifying the upload was successful by checking the confirmation message and uploaded filename.

Starting URL: https://the-internet.herokuapp.com/upload

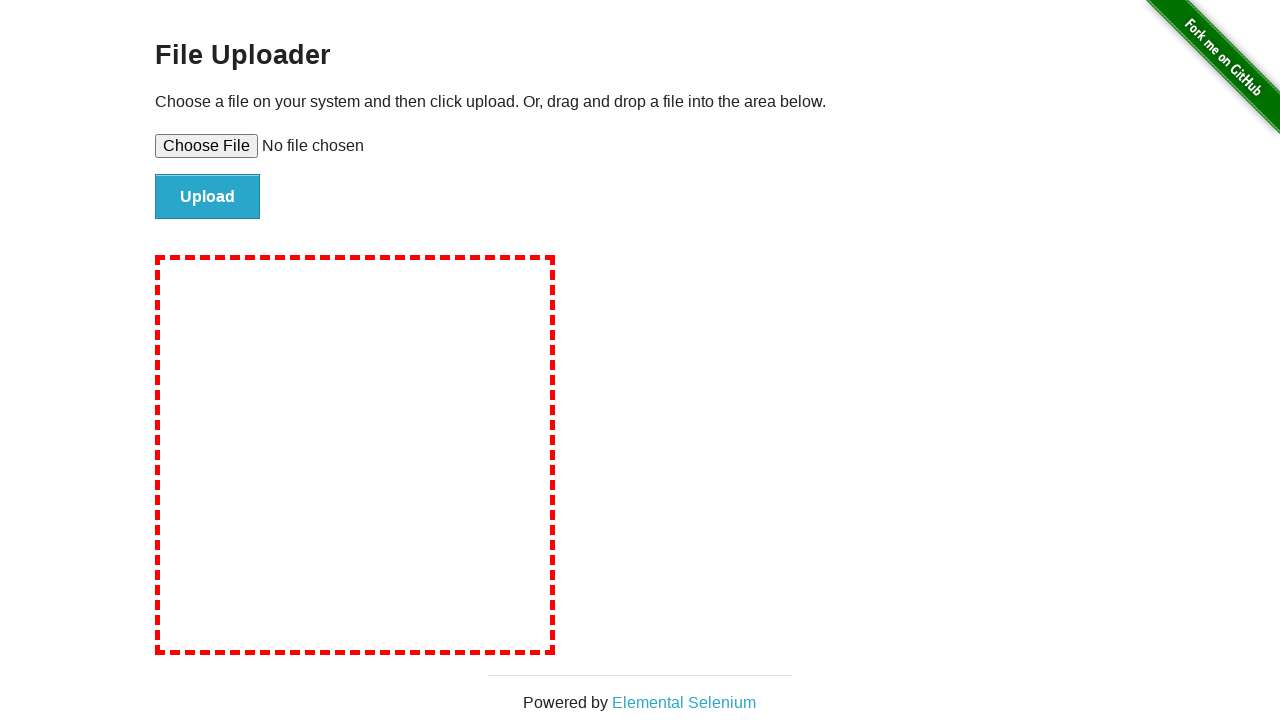

Created temporary test file for upload
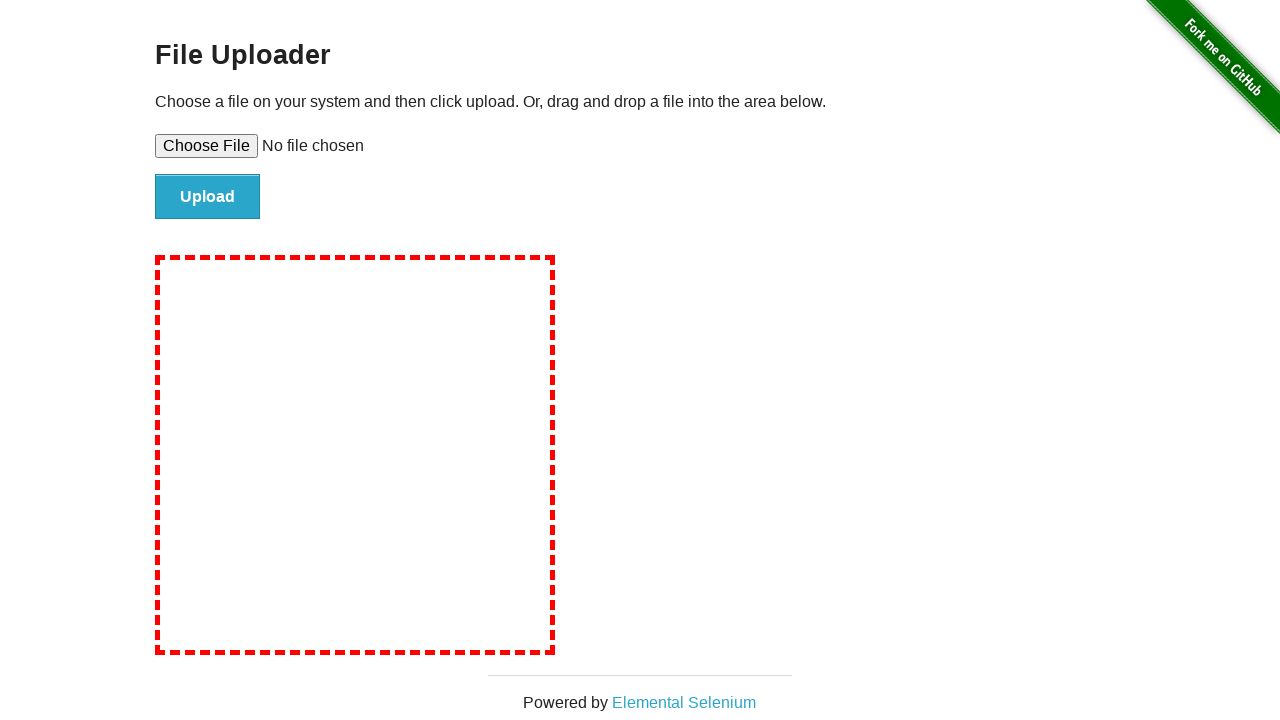

Selected file for upload via file input element
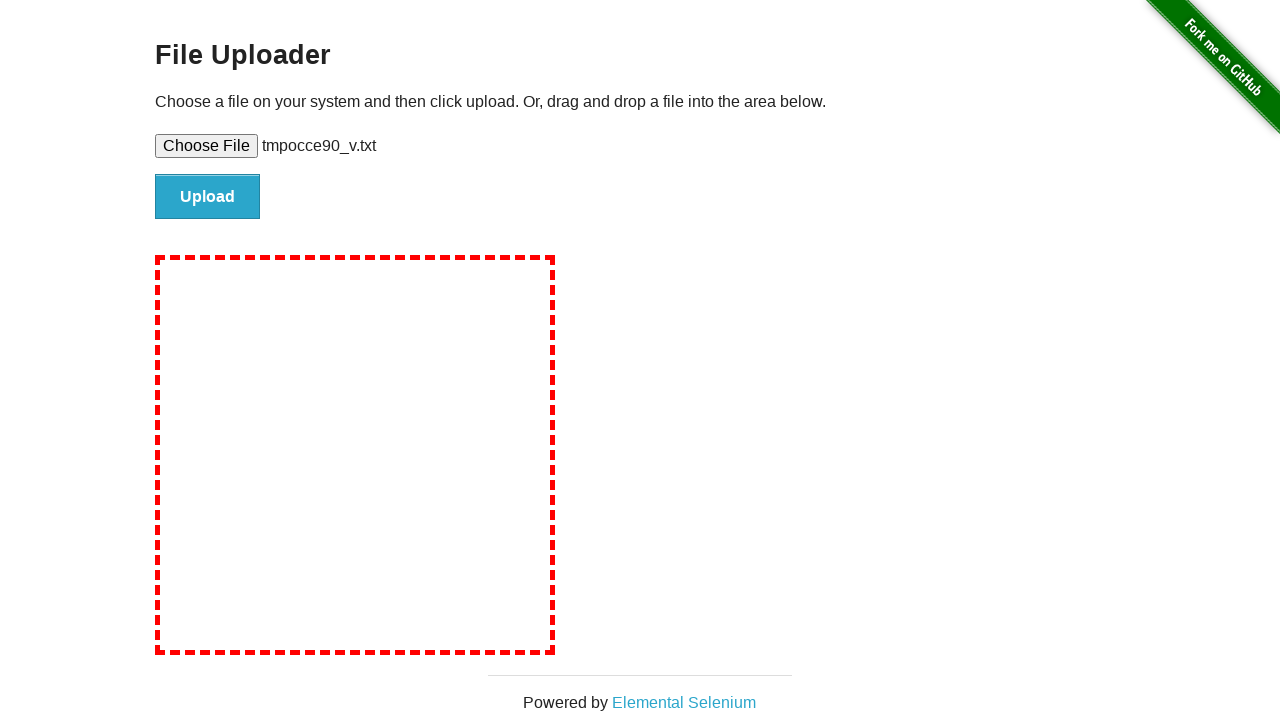

Clicked file submit button to upload the file at (208, 197) on #file-submit
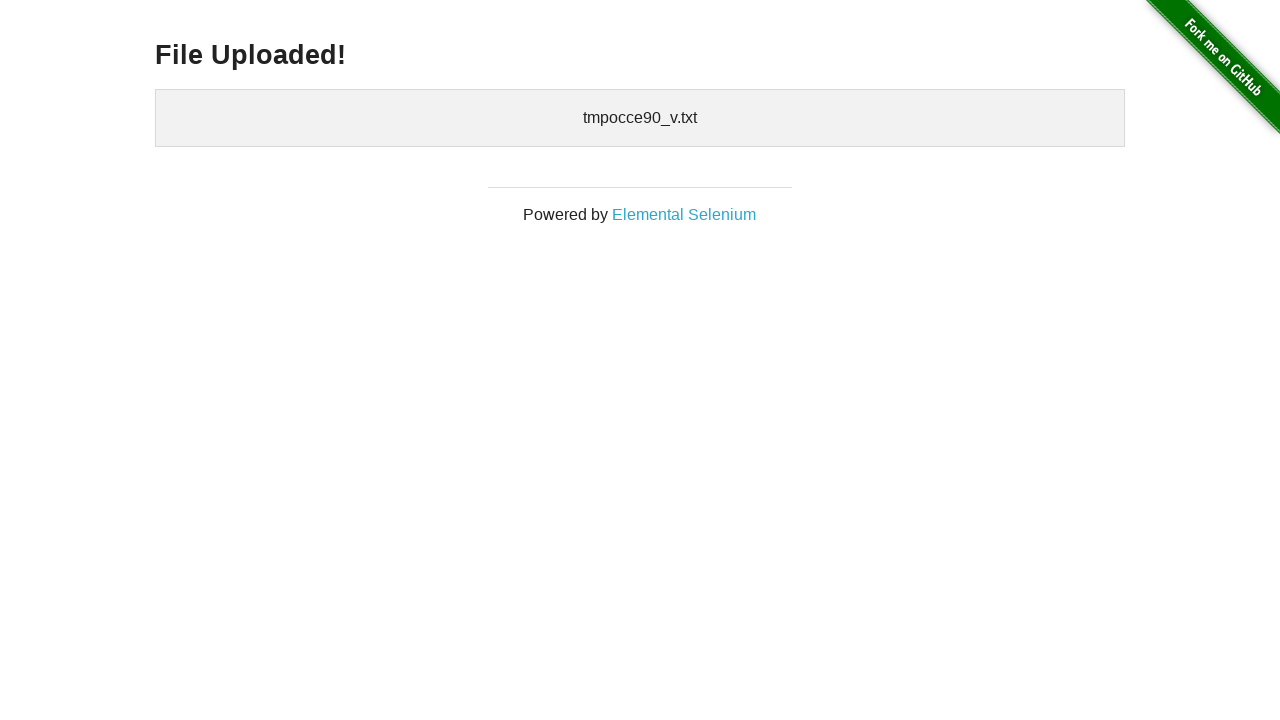

Confirmation heading appeared indicating upload initiated
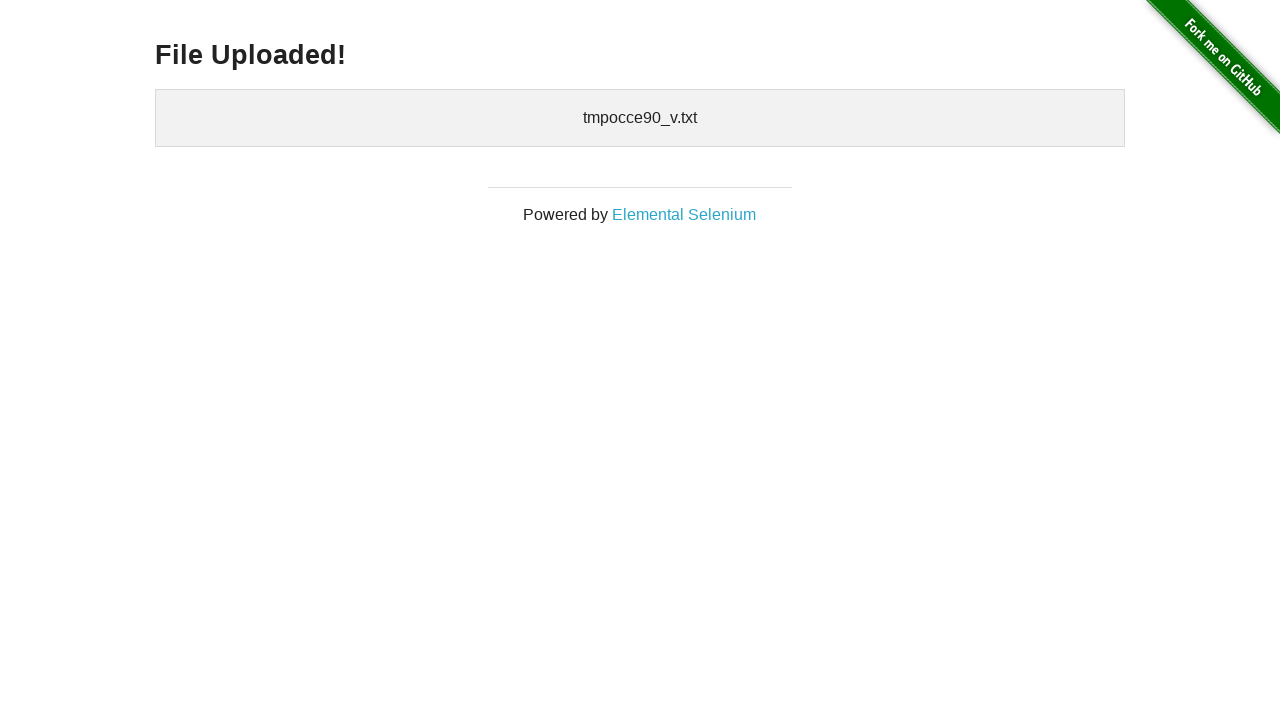

Uploaded files element appeared confirming file upload was successful
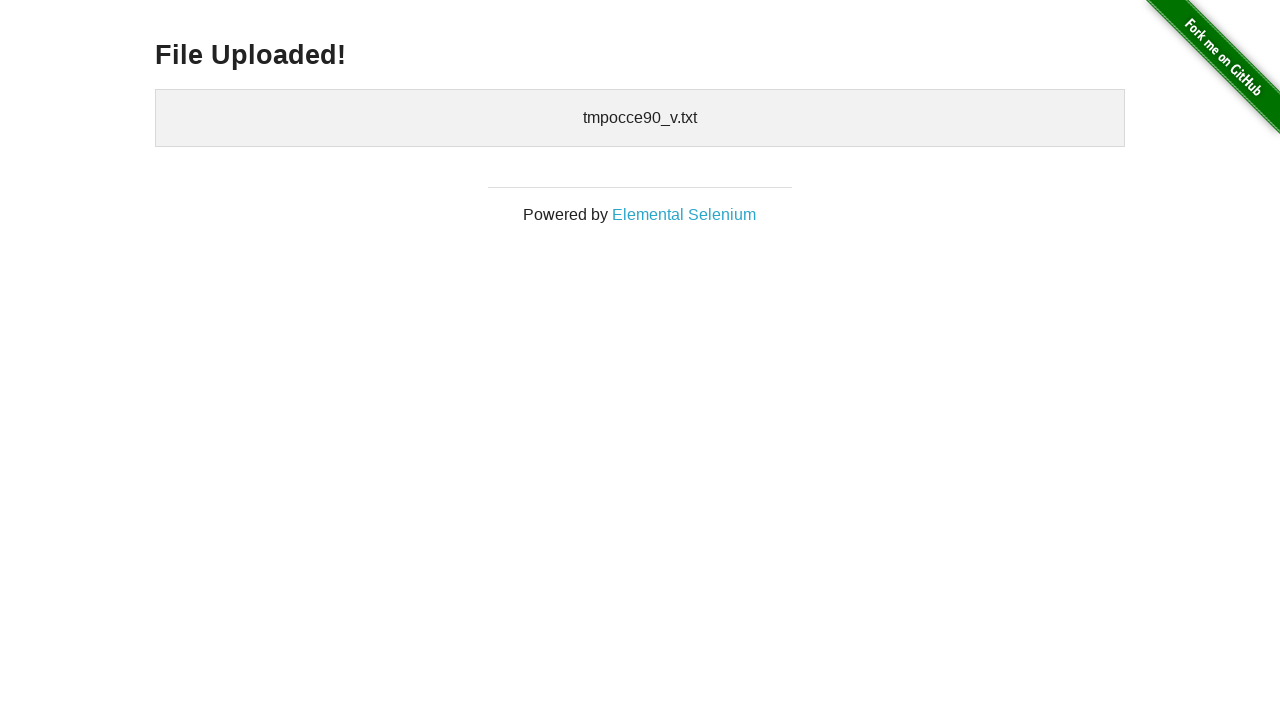

Cleaned up temporary test file
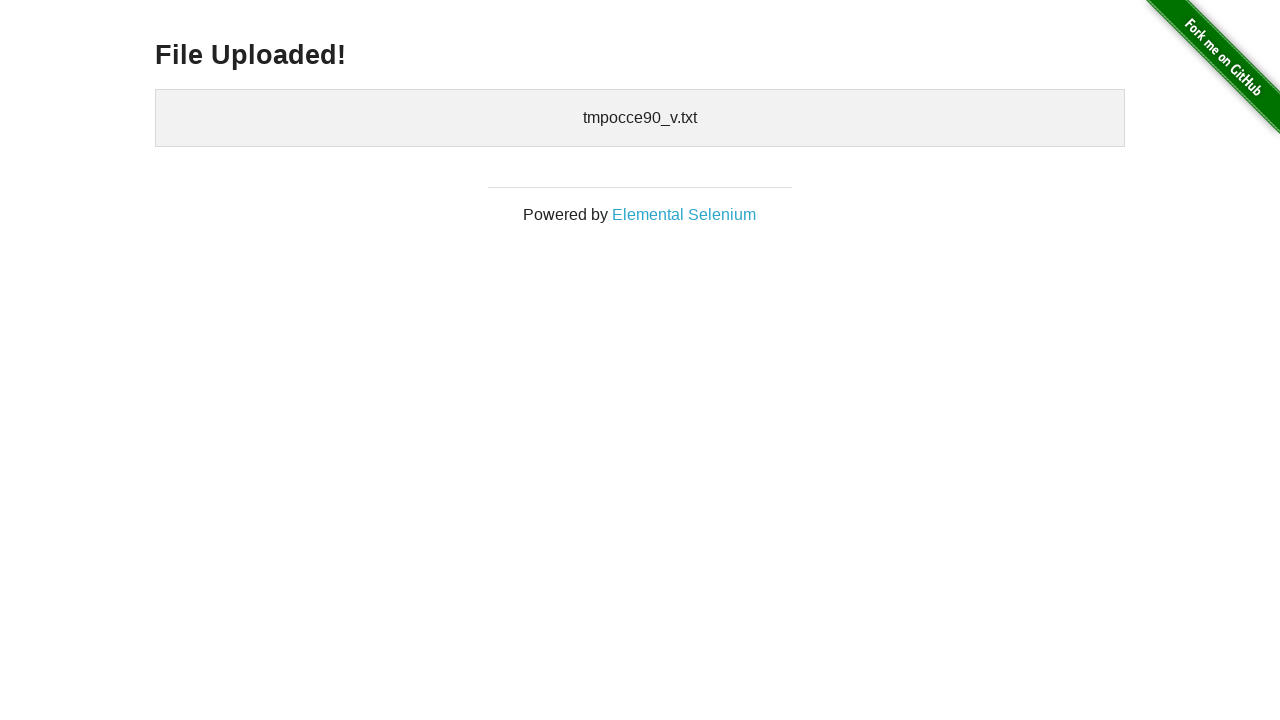

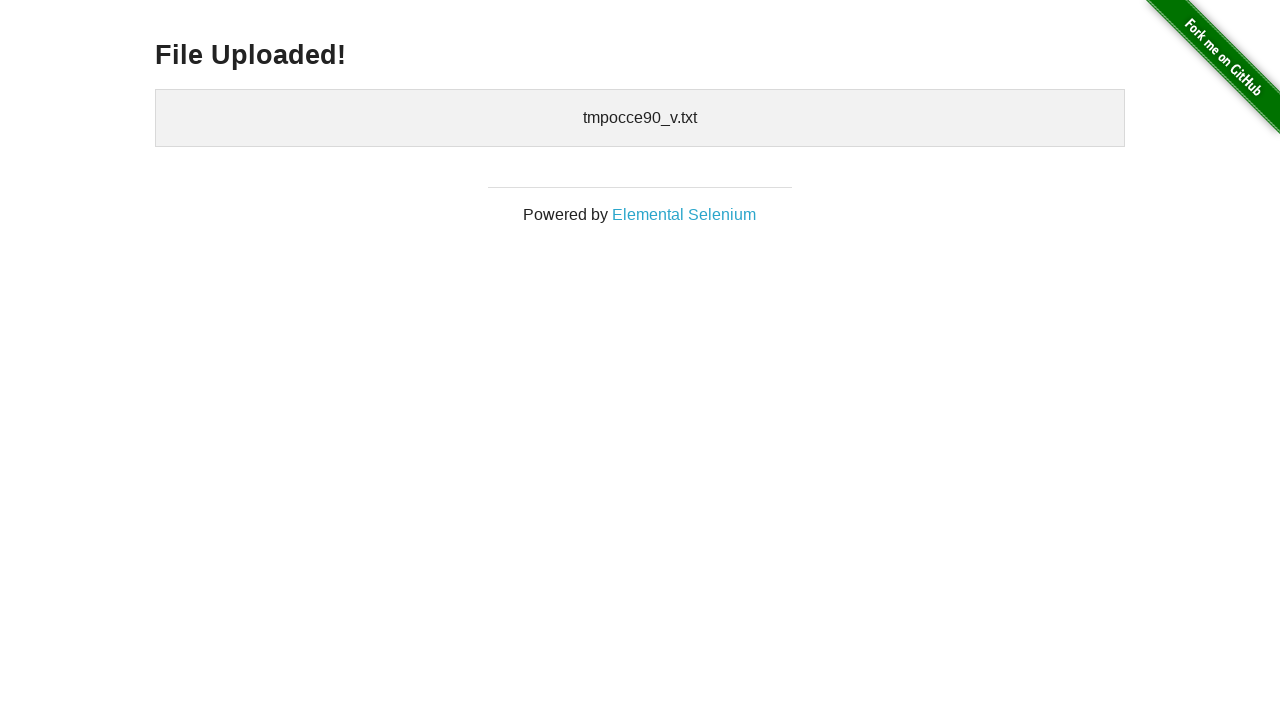